Tests successive scrollIntoView operations by repeatedly scrolling to an element with different options

Starting URL: http://guinea-pig.webdriver.io/

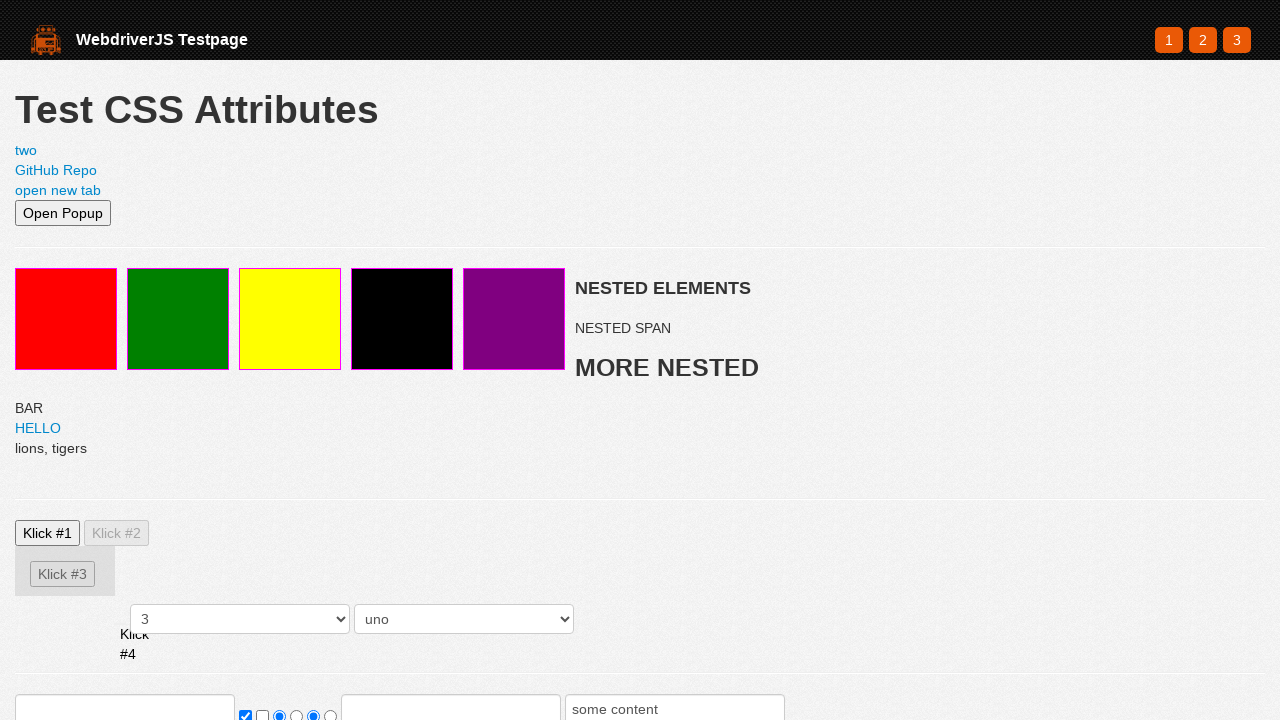

Set viewport size to 500x500
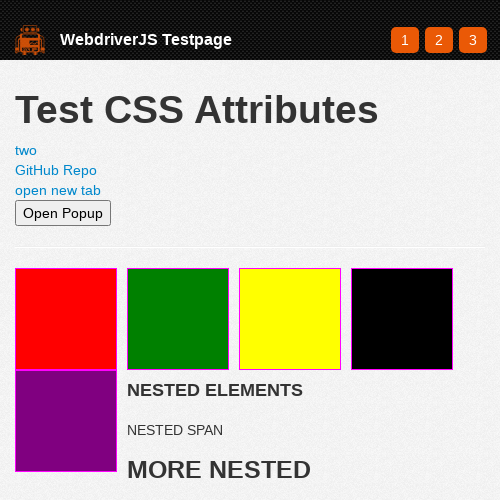

Located search input element
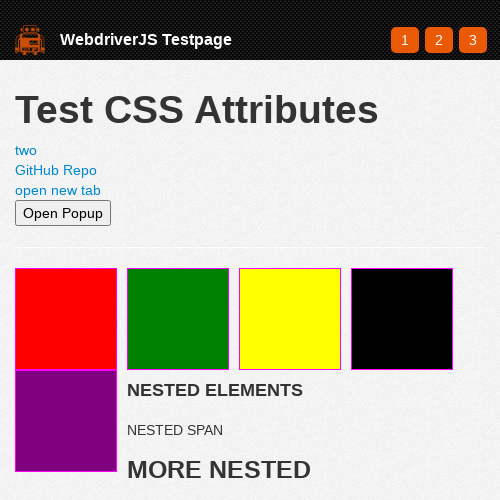

Scrolled search input into view
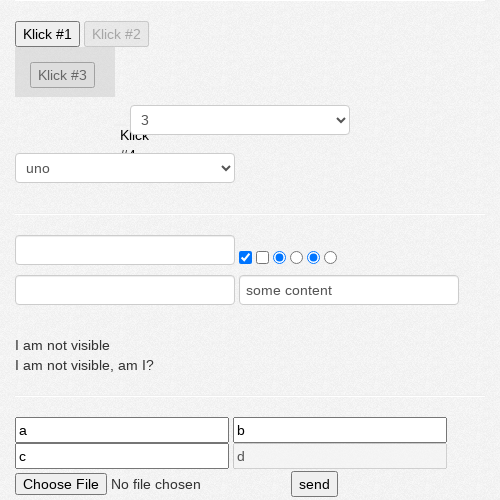

Captured first scroll position: [0, 601]
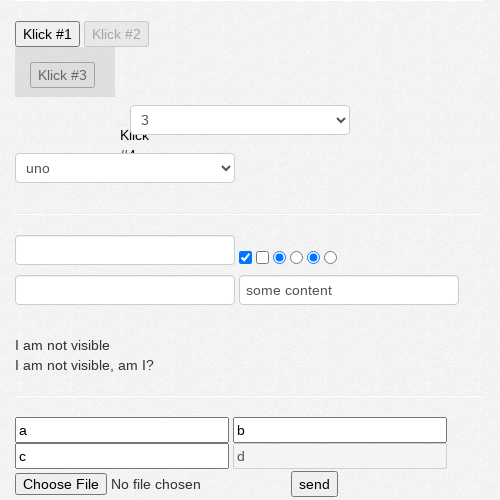

Scrolled to top of page
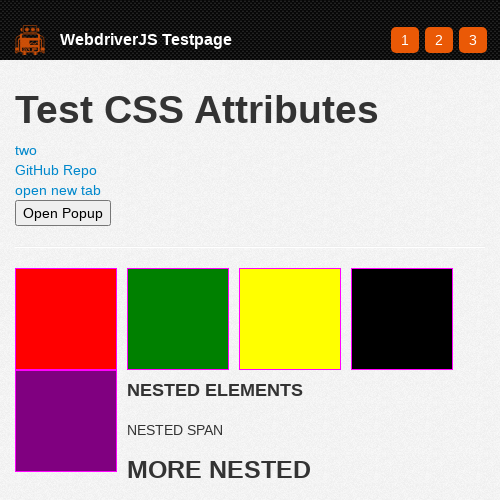

Scrolled search input into view again
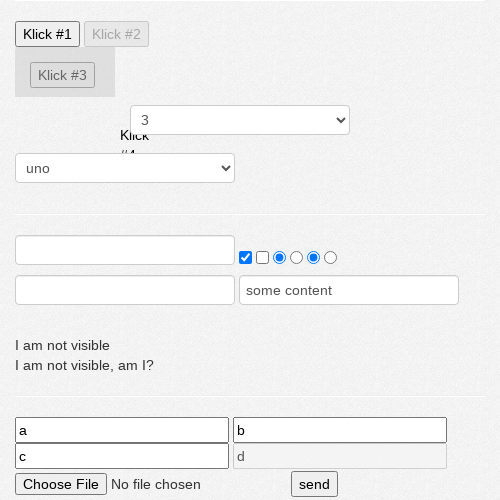

Captured second scroll position: [0, 601]
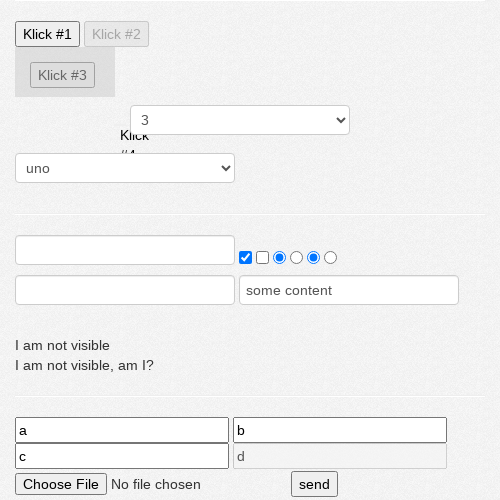

Verified consistent scroll behavior between successive scrollIntoView calls
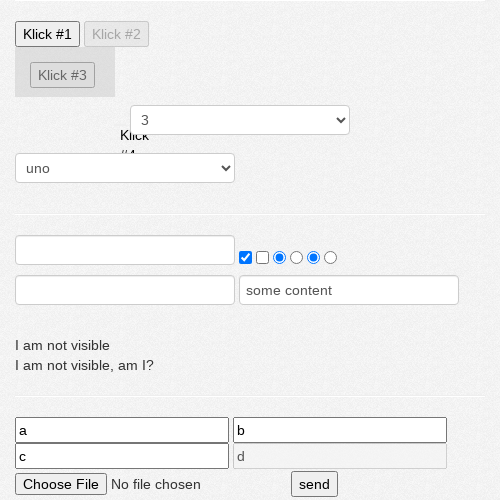

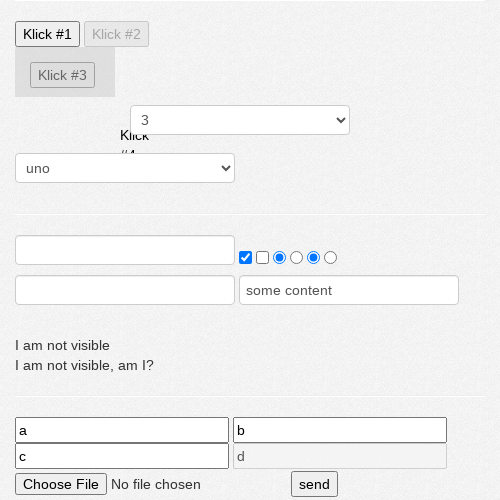